Tests drag and drop functionality on jQuery UI demo page by dragging an element and dropping it onto a target area

Starting URL: https://jqueryui.com/droppable/

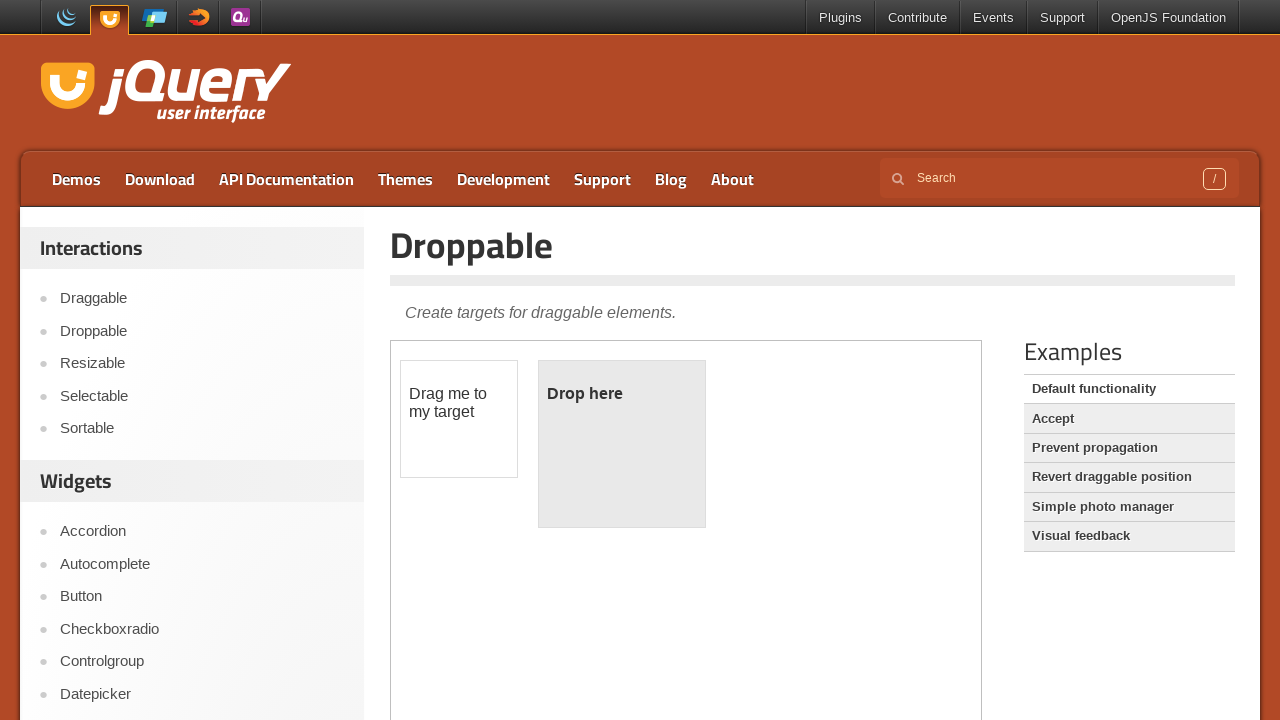

Located iframe containing drag and drop demo
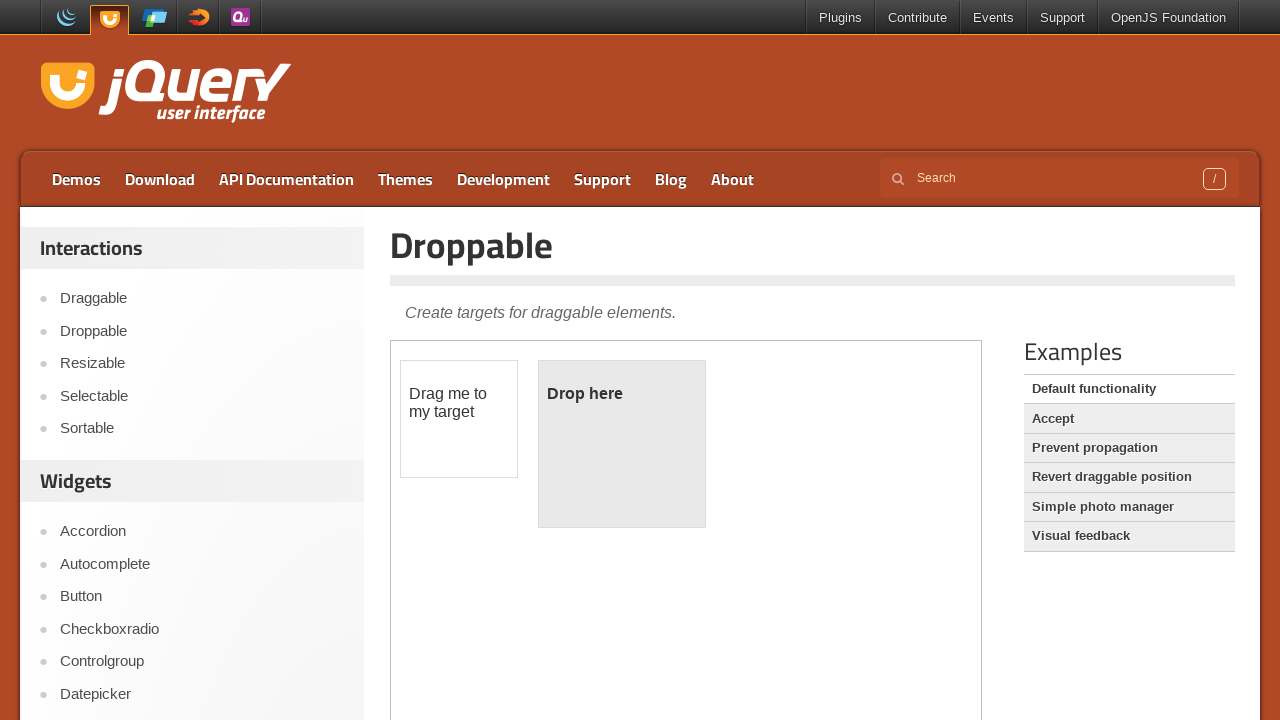

Located draggable element
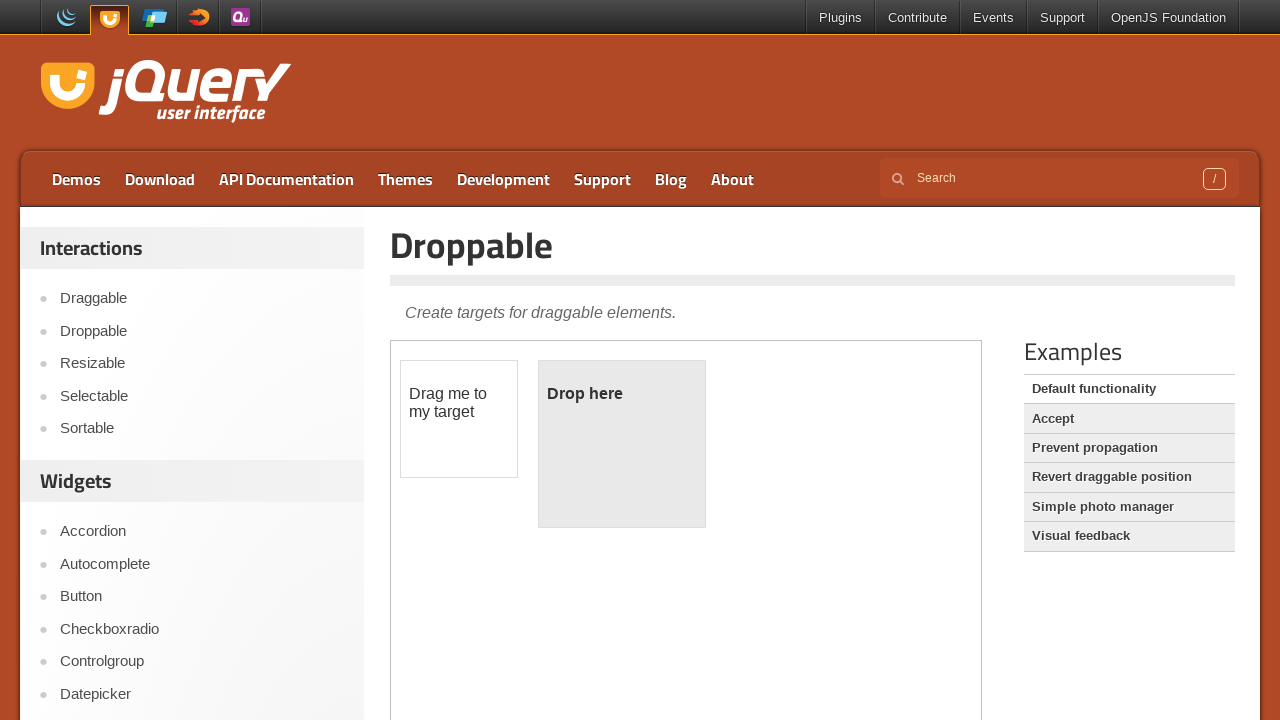

Located droppable target element
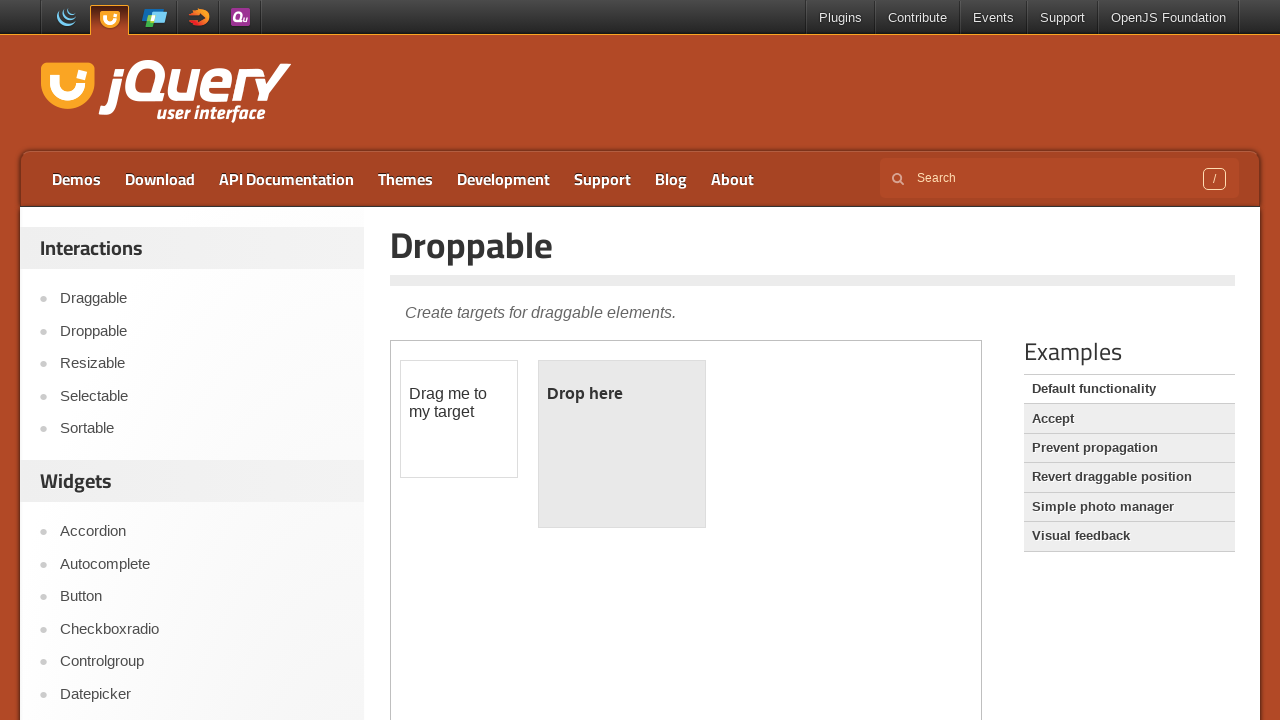

Dragged element to drop target at (622, 444)
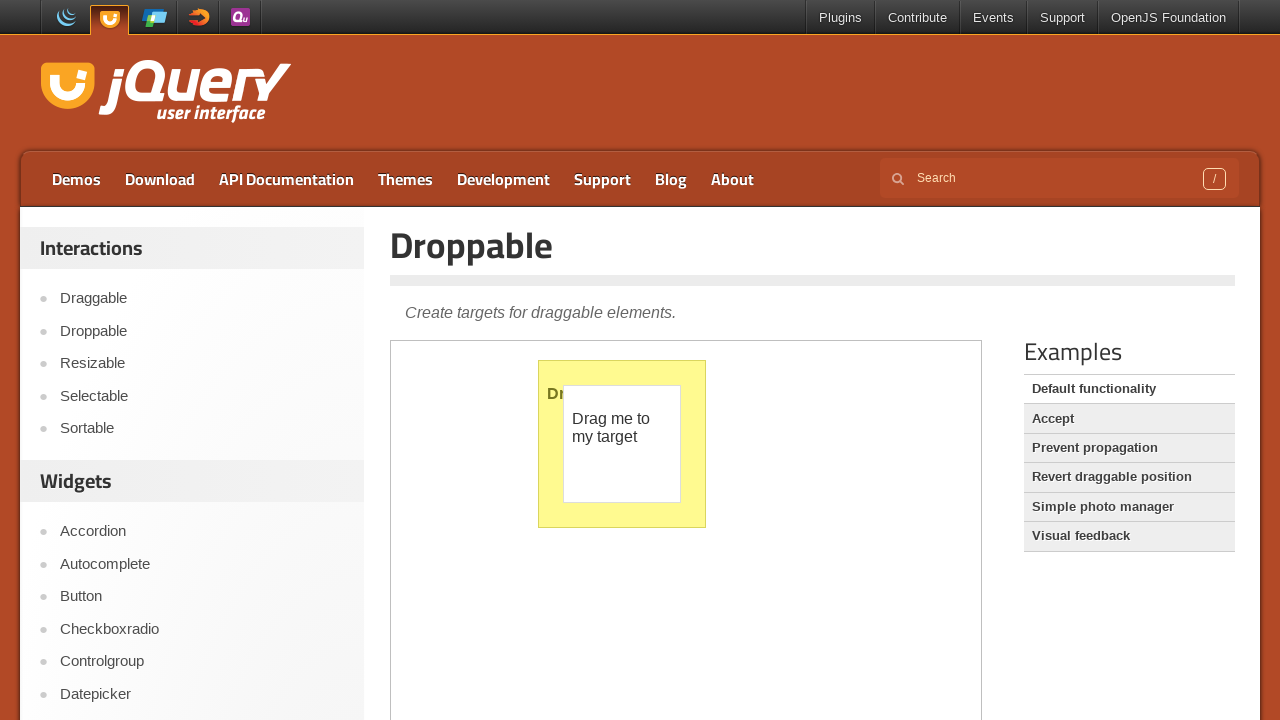

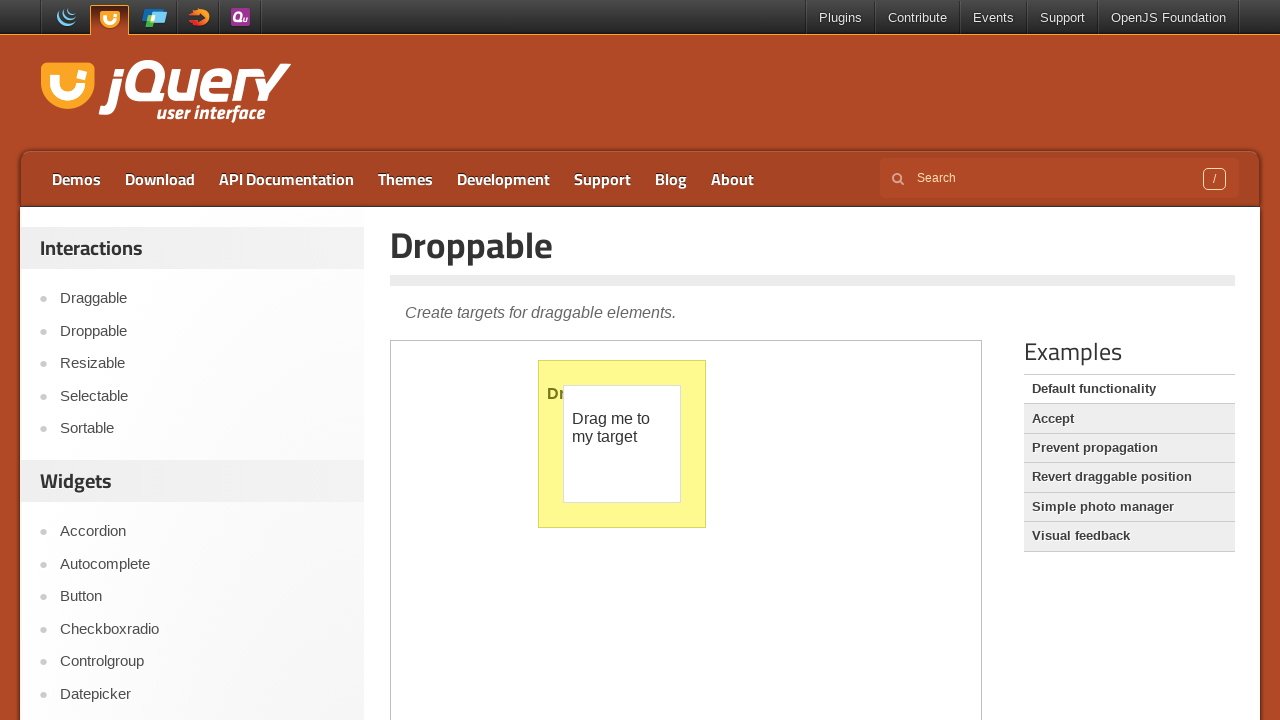